Opens the M and M Direct website and waits for the page to load

Starting URL: https://www.mandmdirect.com/

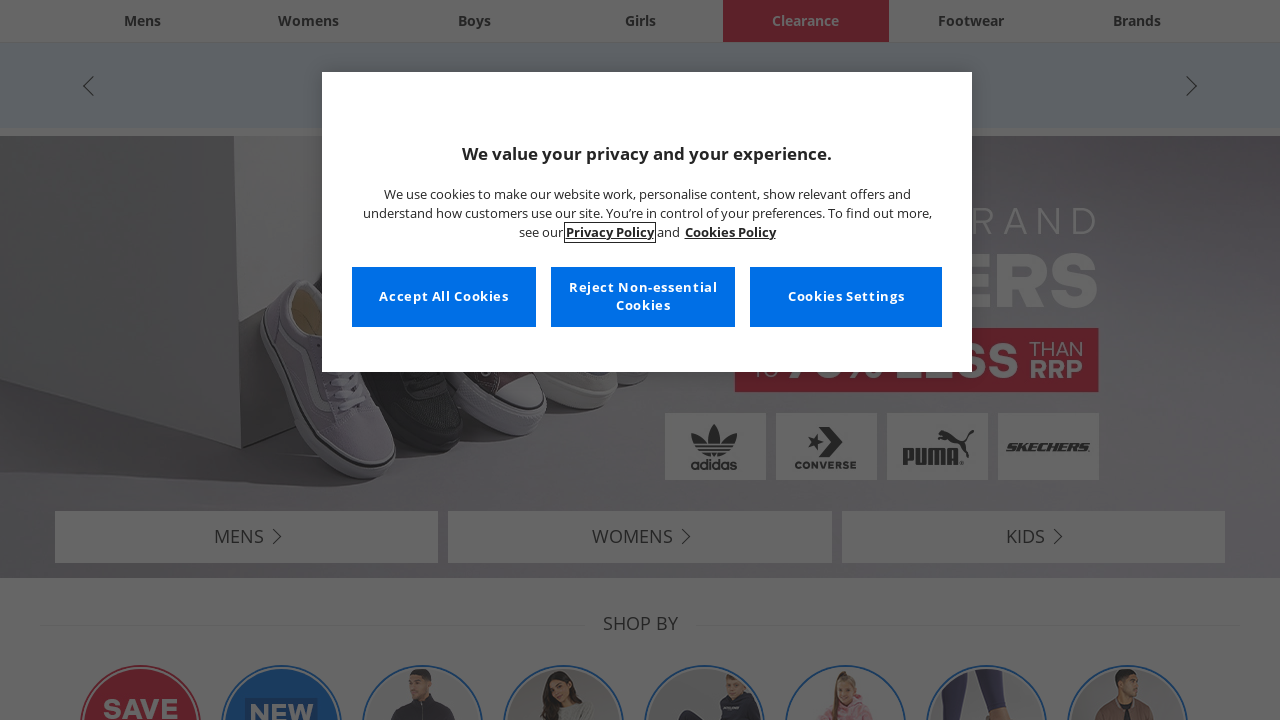

Navigated to M and M Direct website
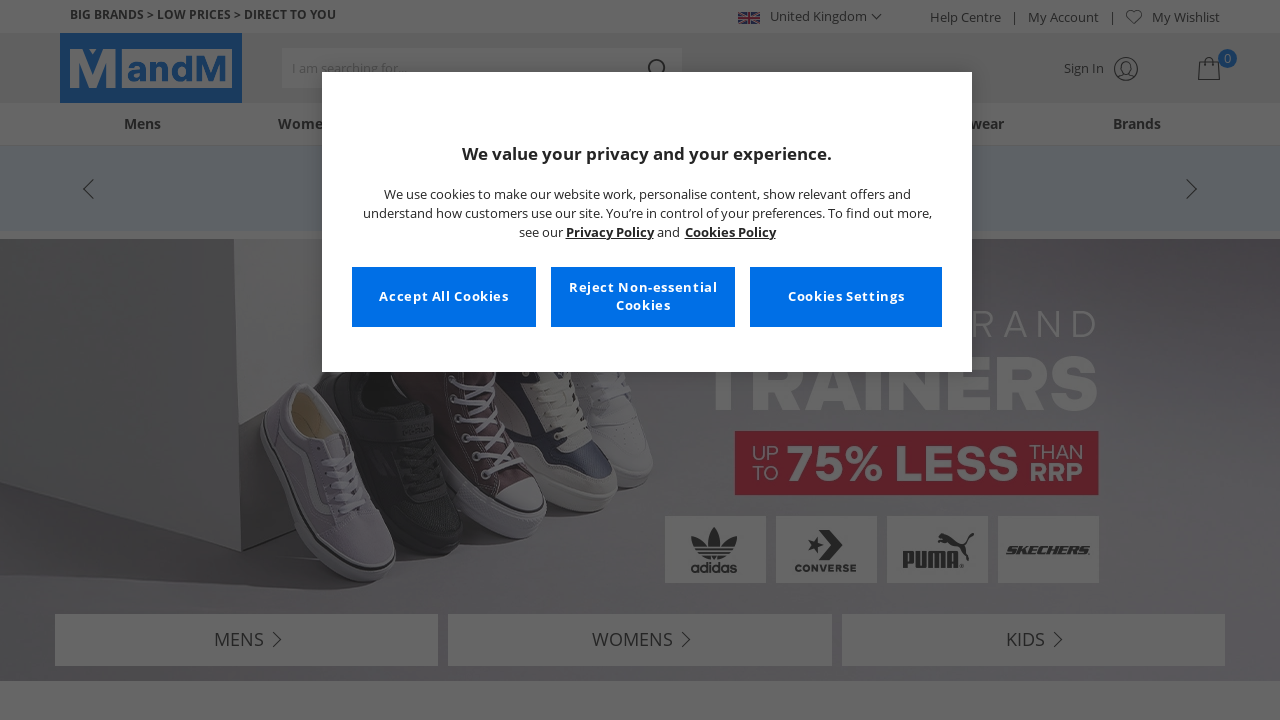

Page DOM content fully loaded
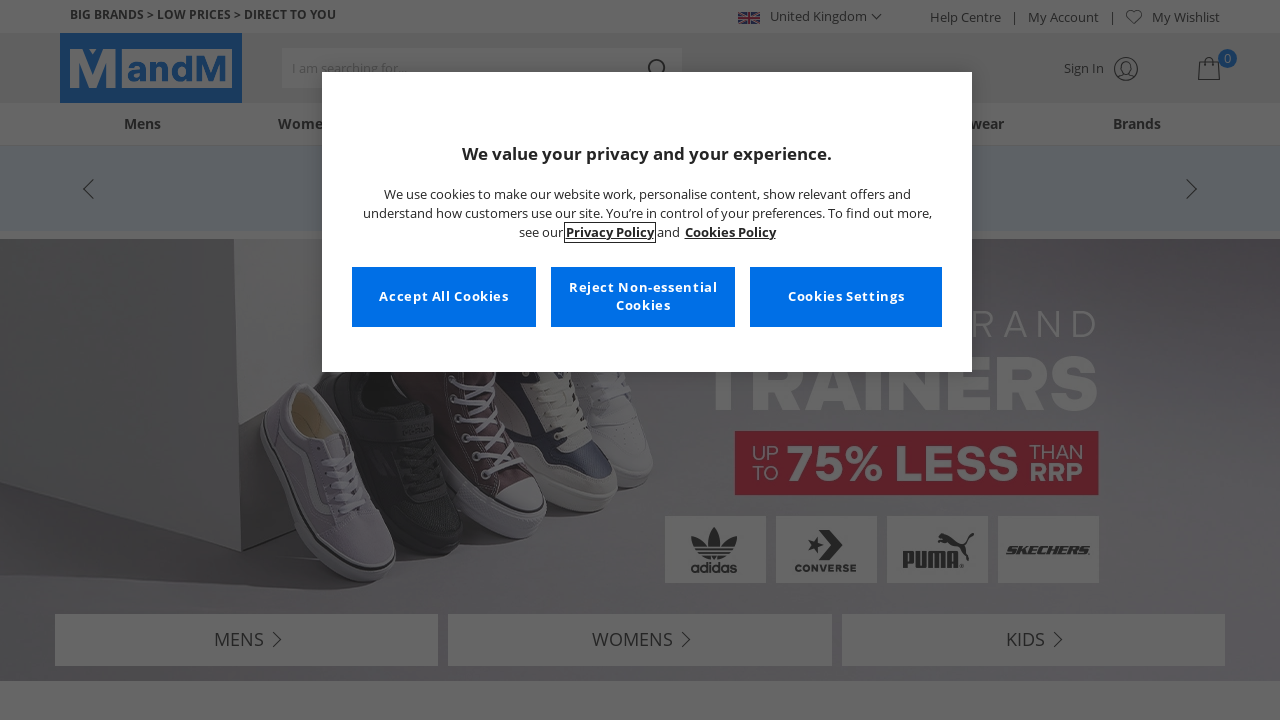

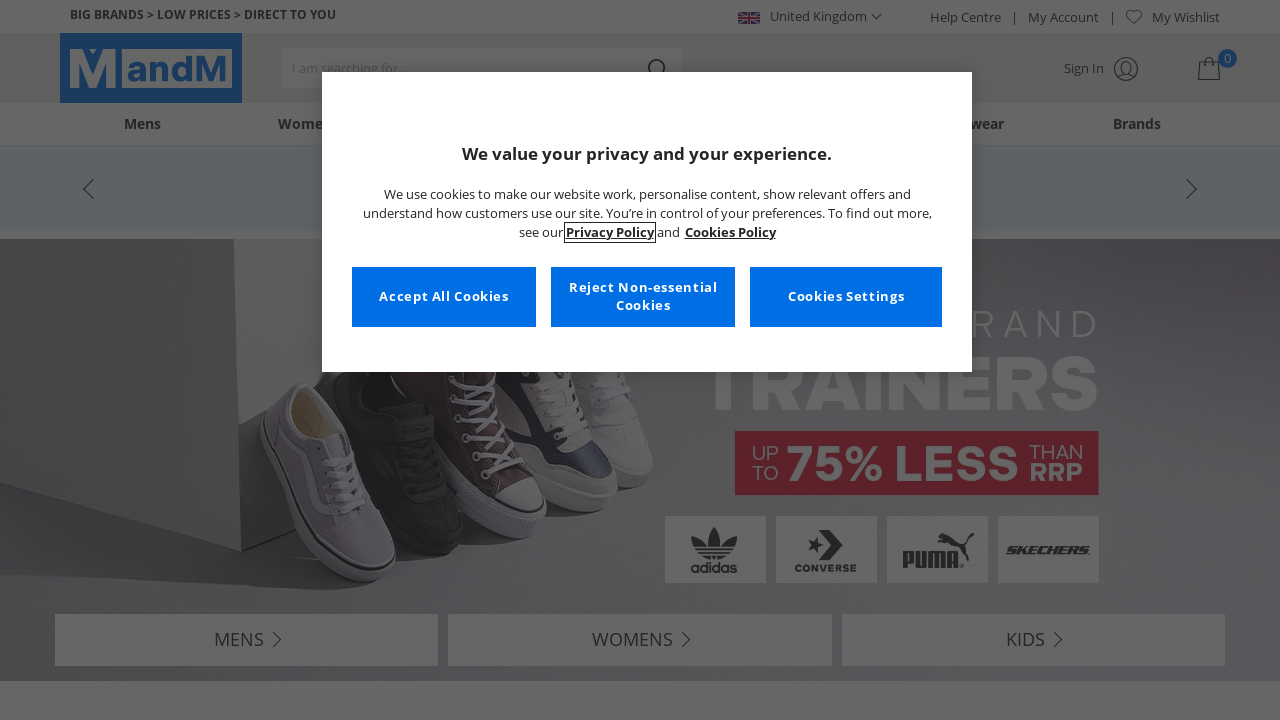